Tests that a todo item is removed when edited to an empty string

Starting URL: https://demo.playwright.dev/todomvc

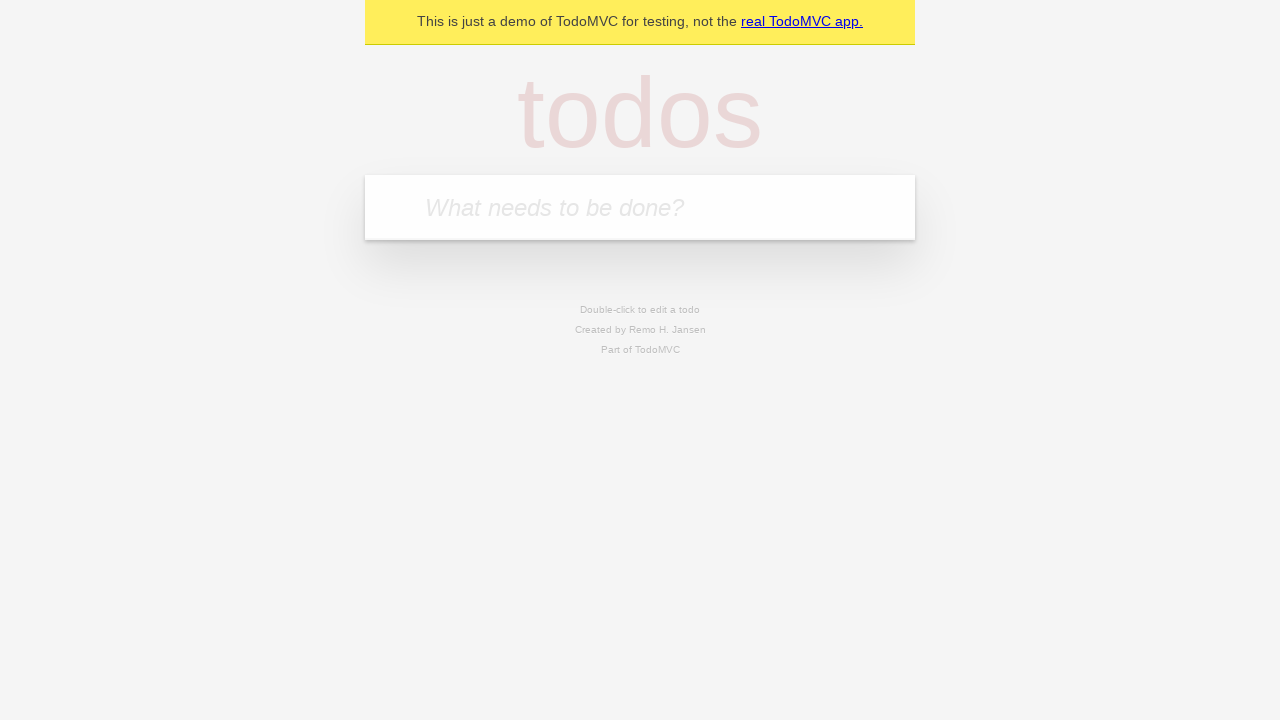

Filled todo input with 'buy some cheese' on internal:attr=[placeholder="What needs to be done?"i]
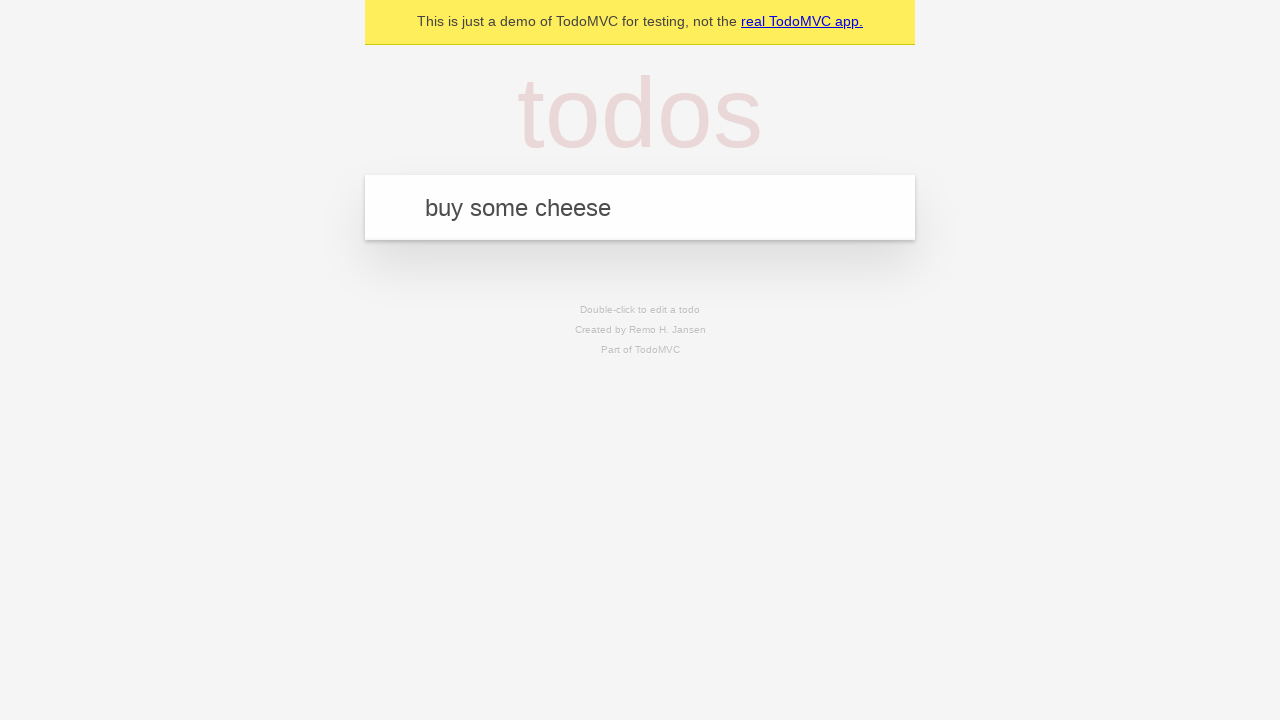

Pressed Enter to add todo 'buy some cheese' on internal:attr=[placeholder="What needs to be done?"i]
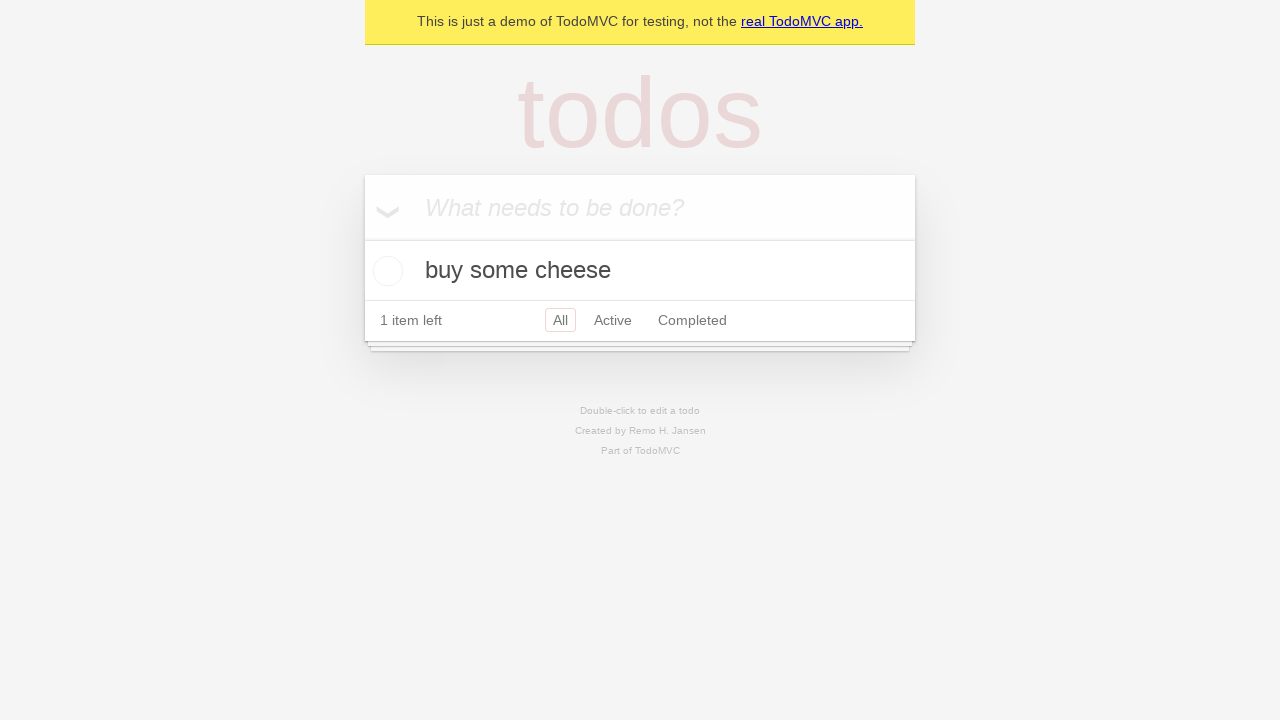

Filled todo input with 'feed the cat' on internal:attr=[placeholder="What needs to be done?"i]
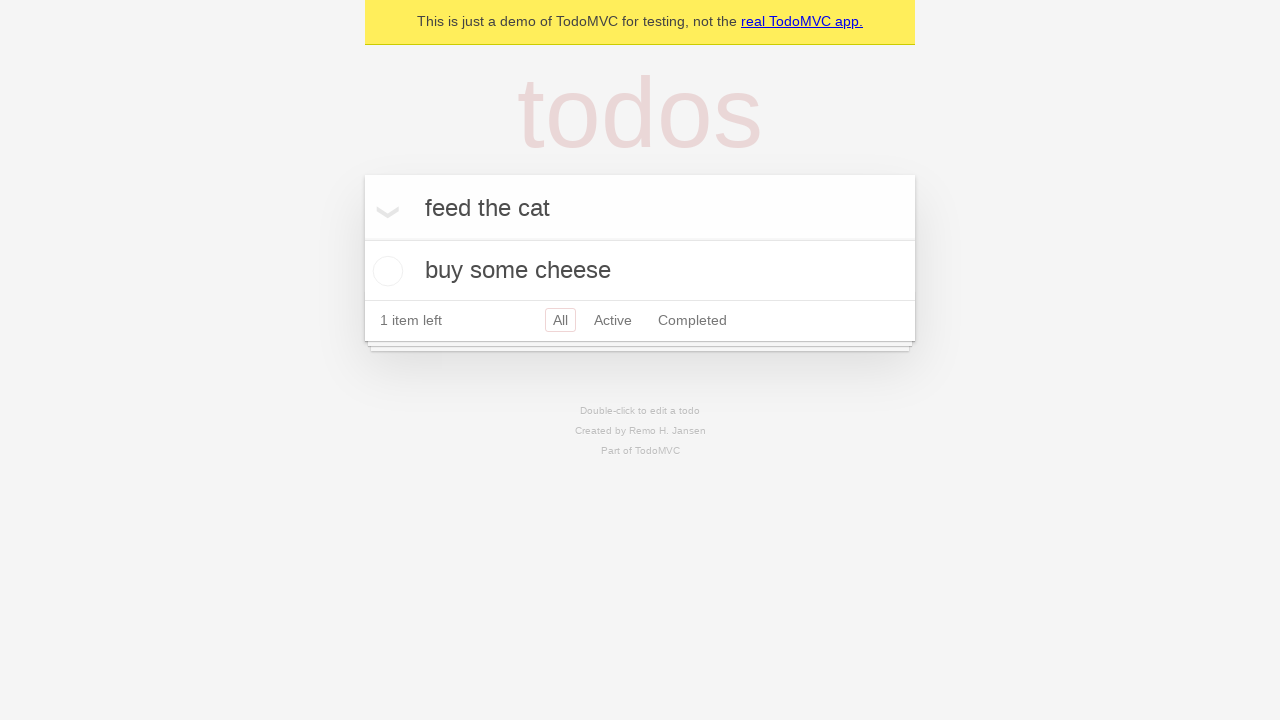

Pressed Enter to add todo 'feed the cat' on internal:attr=[placeholder="What needs to be done?"i]
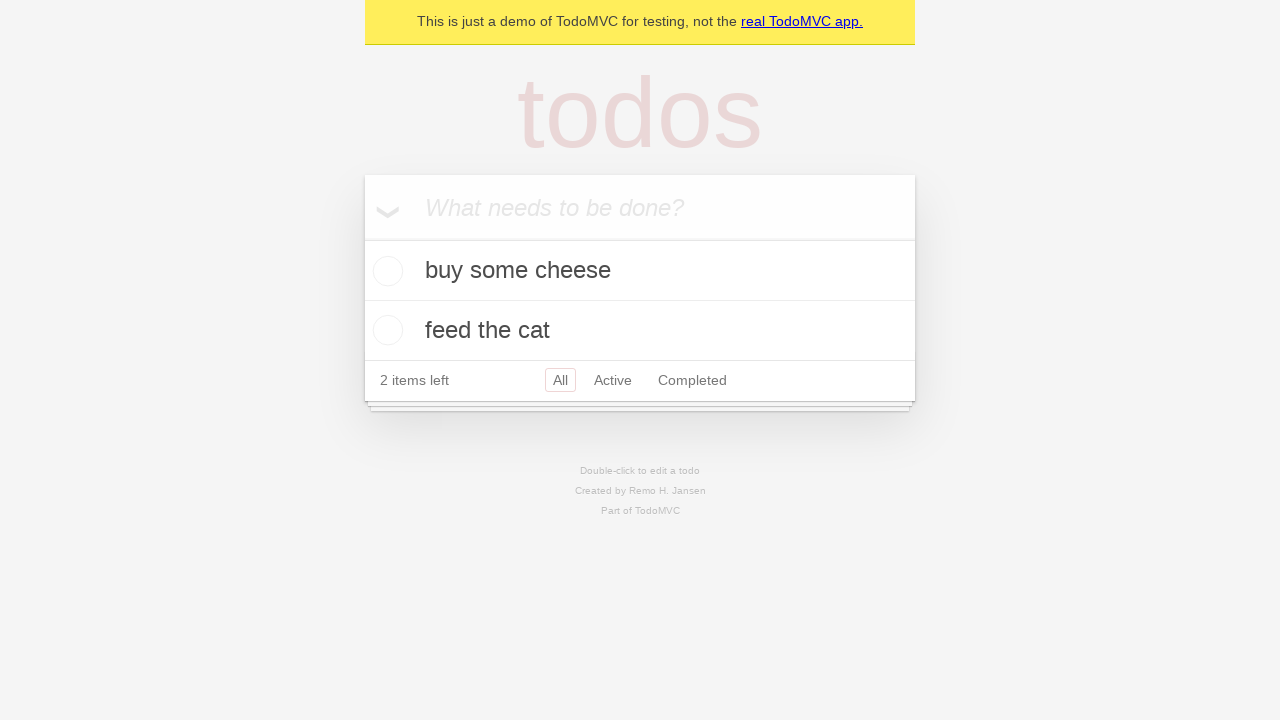

Filled todo input with 'book a doctors appointment' on internal:attr=[placeholder="What needs to be done?"i]
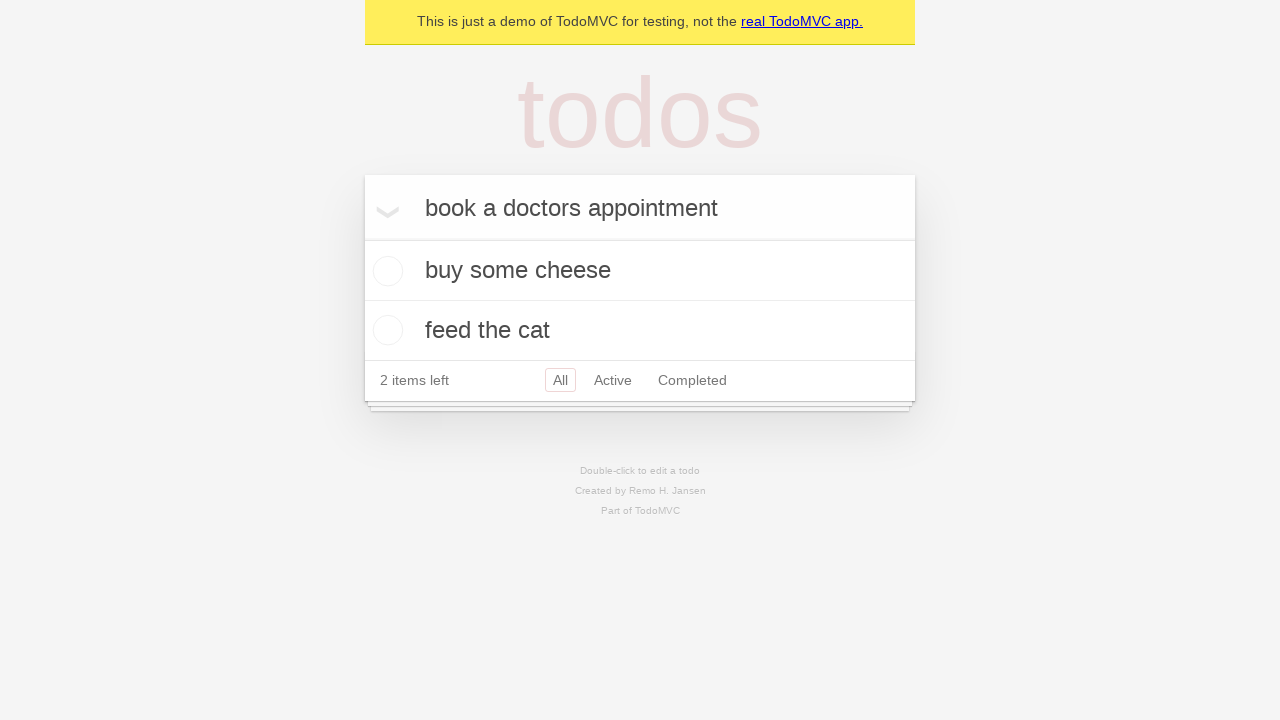

Pressed Enter to add todo 'book a doctors appointment' on internal:attr=[placeholder="What needs to be done?"i]
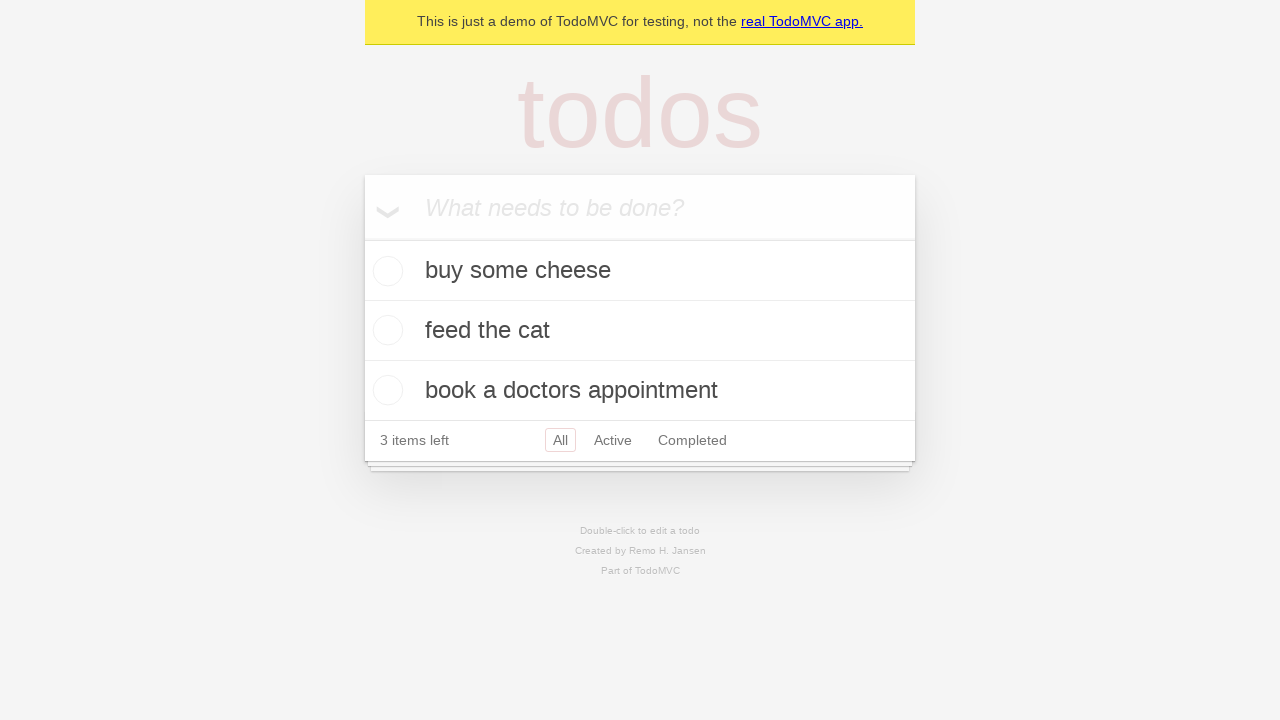

Waited for third todo item to appear
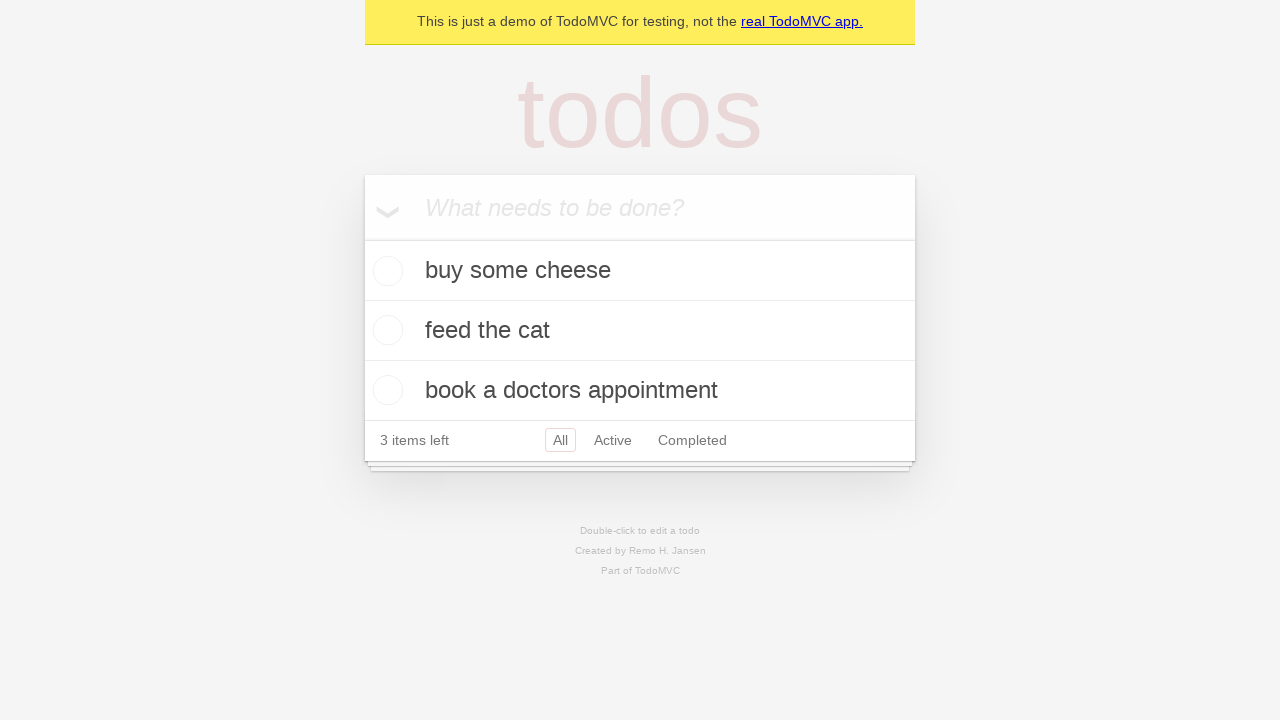

Double-clicked second todo item to enter edit mode at (640, 331) on [data-testid='todo-item'] >> nth=1
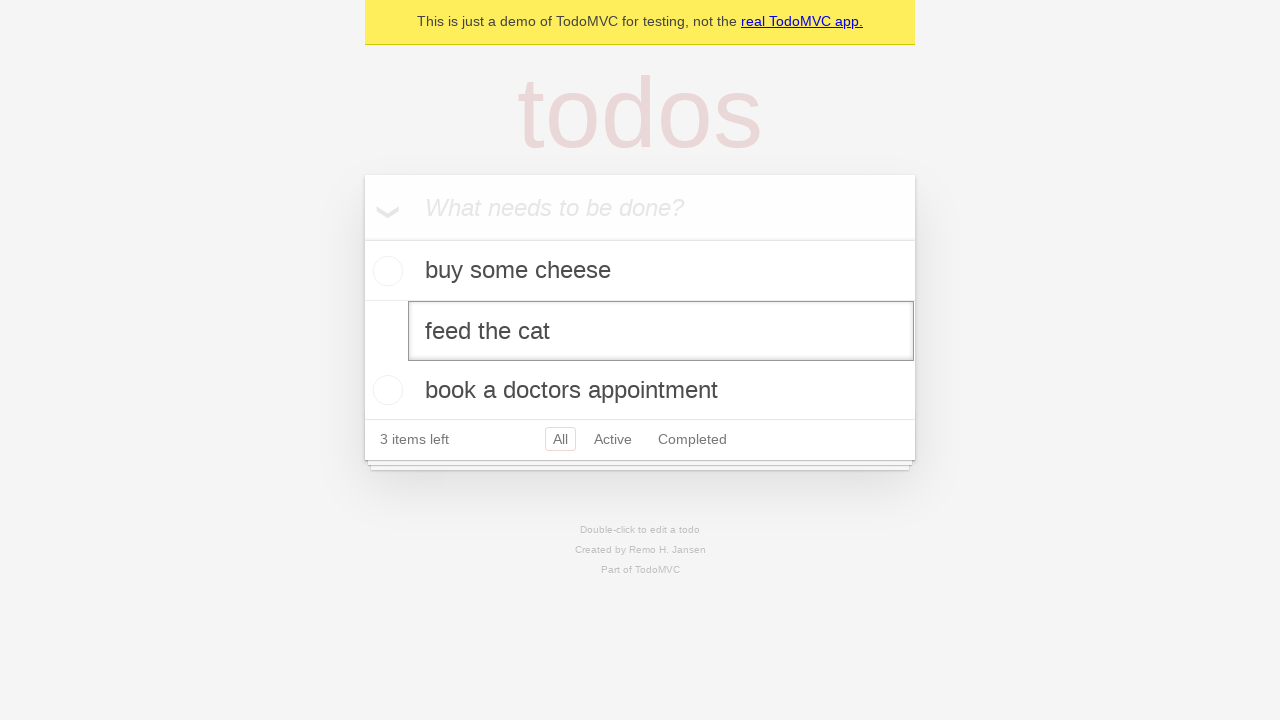

Cleared the todo text by filling with empty string on [data-testid='todo-item'] >> nth=1 >> internal:role=textbox[name="Edit"i]
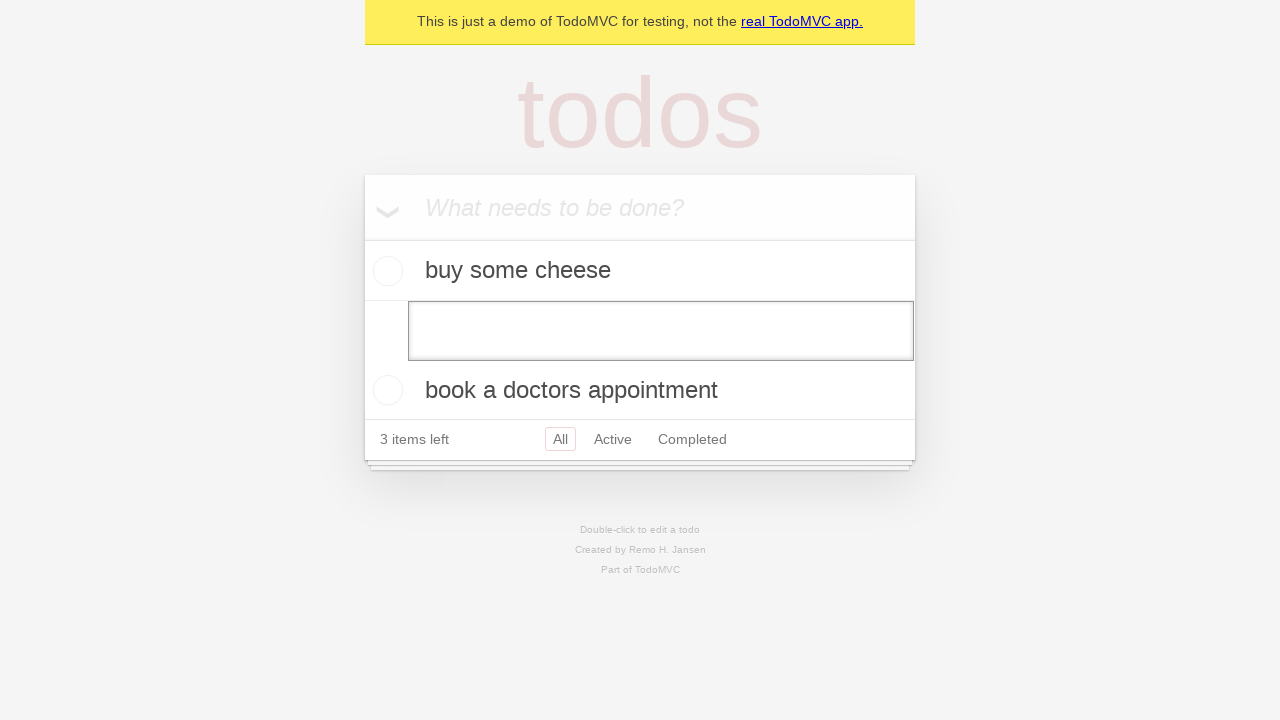

Pressed Enter to confirm deletion of empty todo item on [data-testid='todo-item'] >> nth=1 >> internal:role=textbox[name="Edit"i]
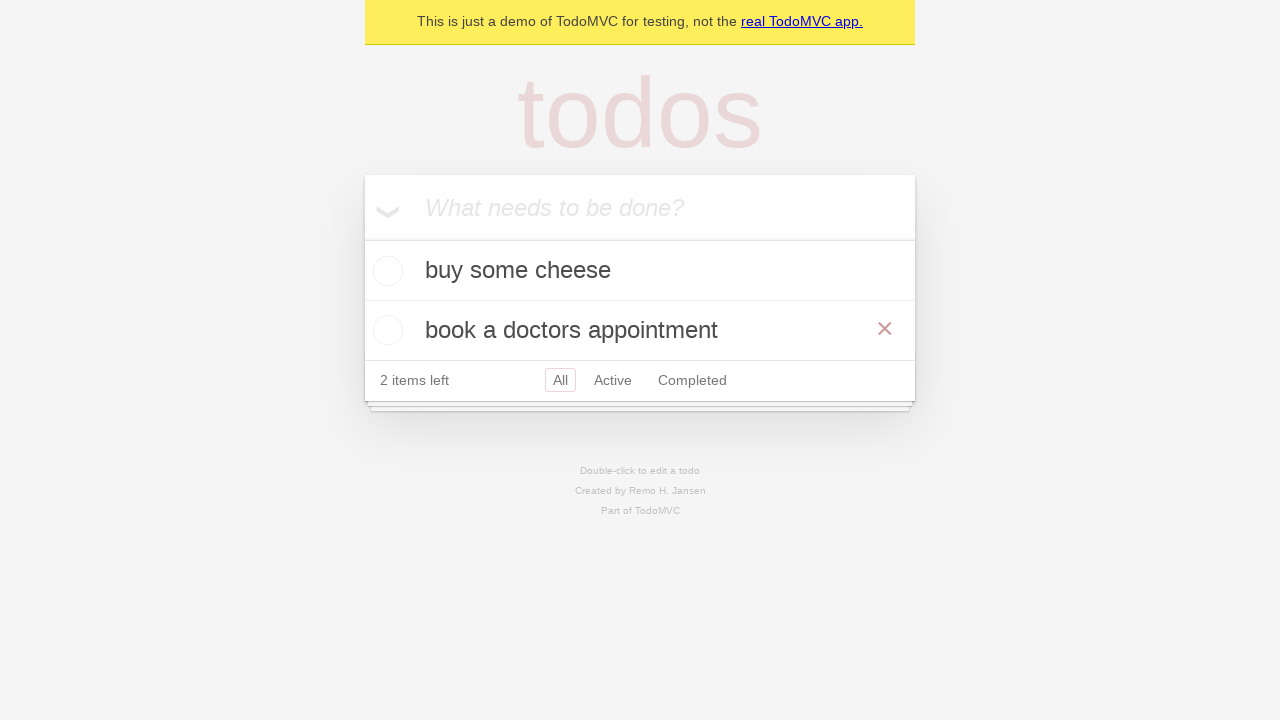

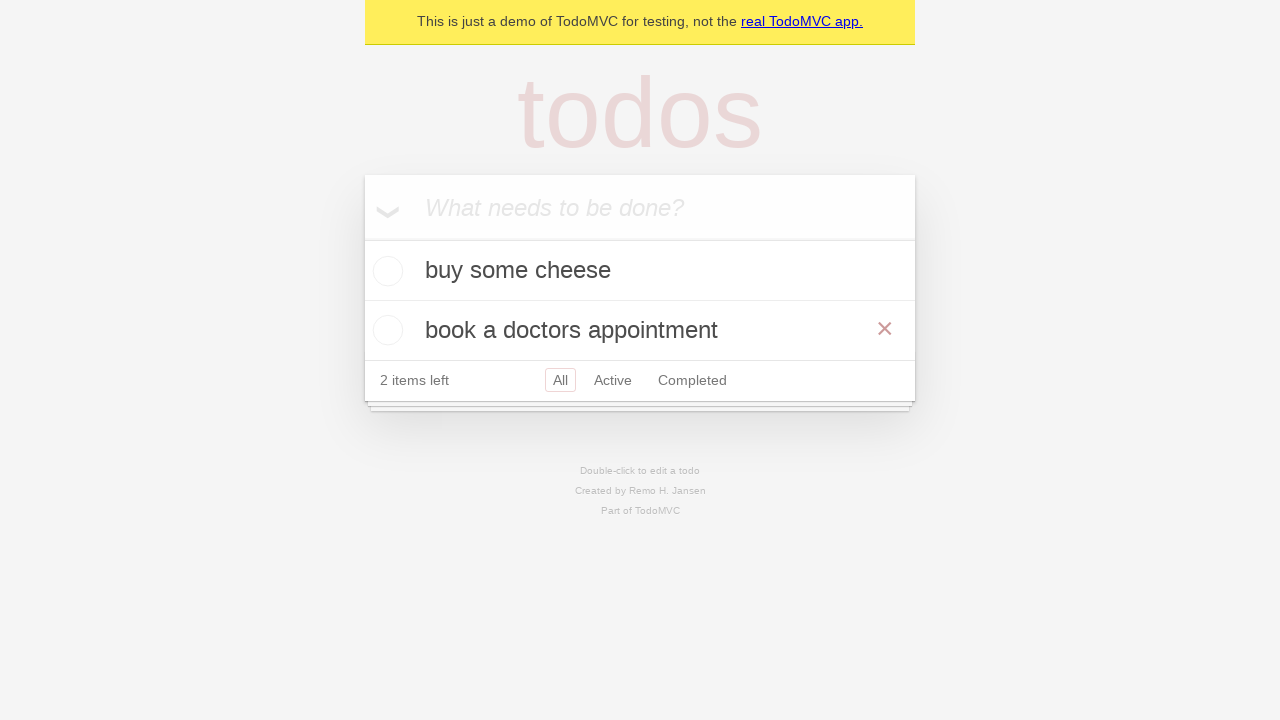